Navigates to RedBus homepage and verifies the page loads by checking the URL and title are accessible.

Starting URL: https://redbus.com

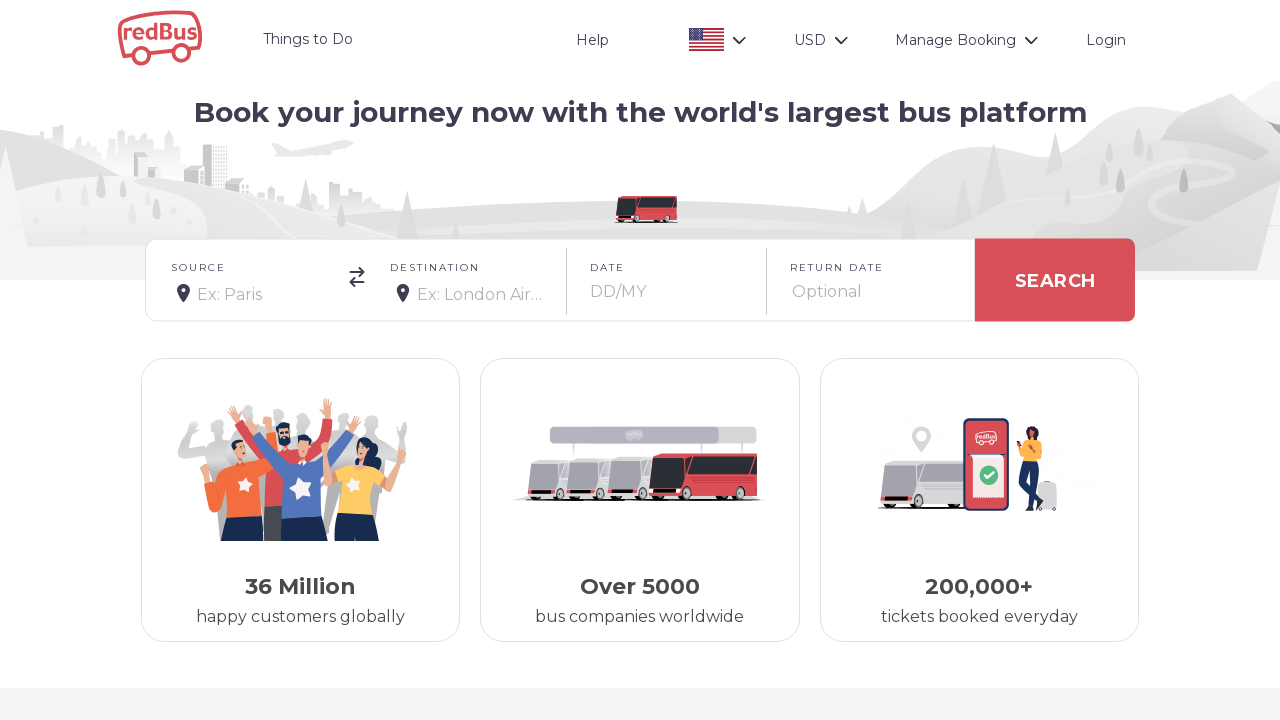

Waited for page to reach domcontentloaded state
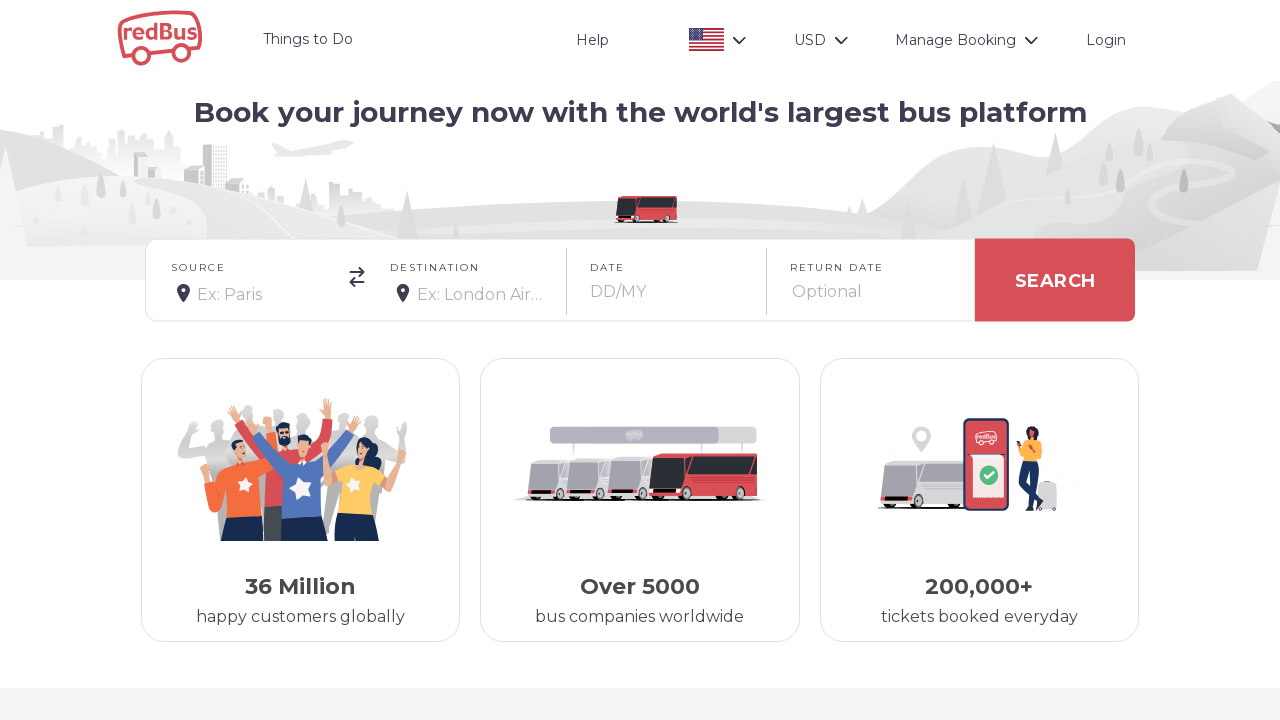

Retrieved current URL: https://www.redbus.com/
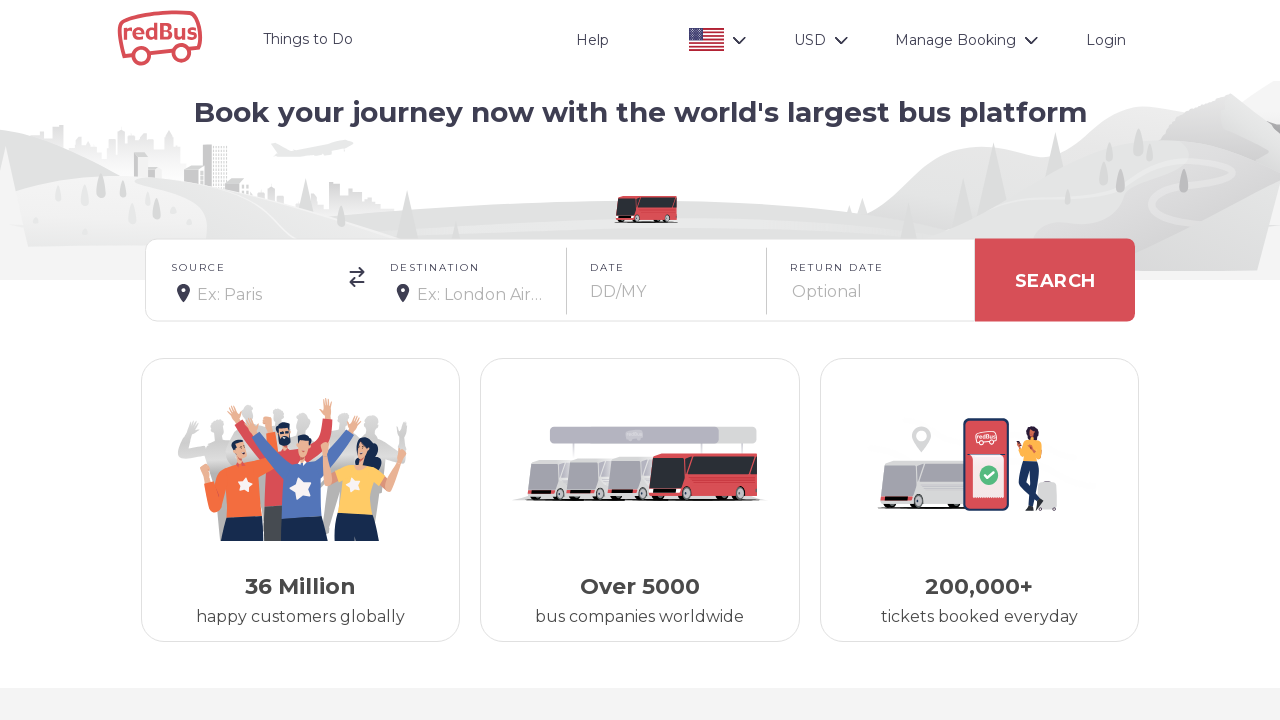

Retrieved page title: Book Bus Tickets Online with redBus!
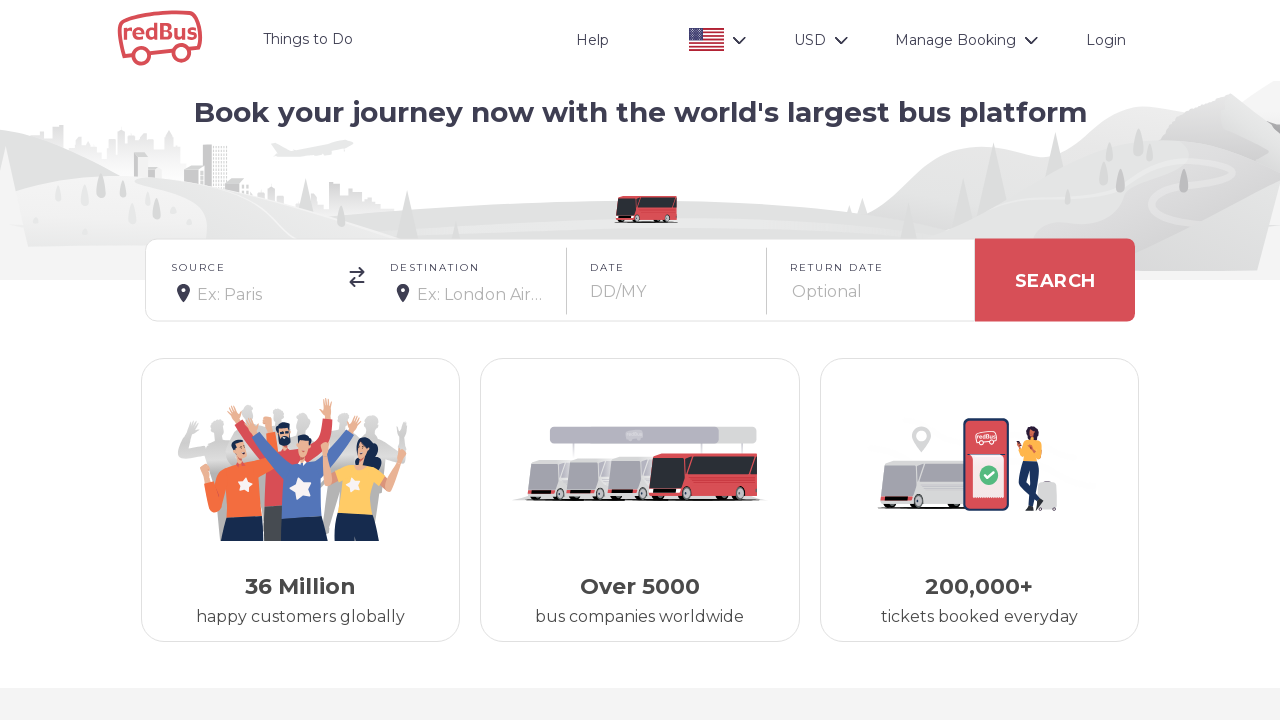

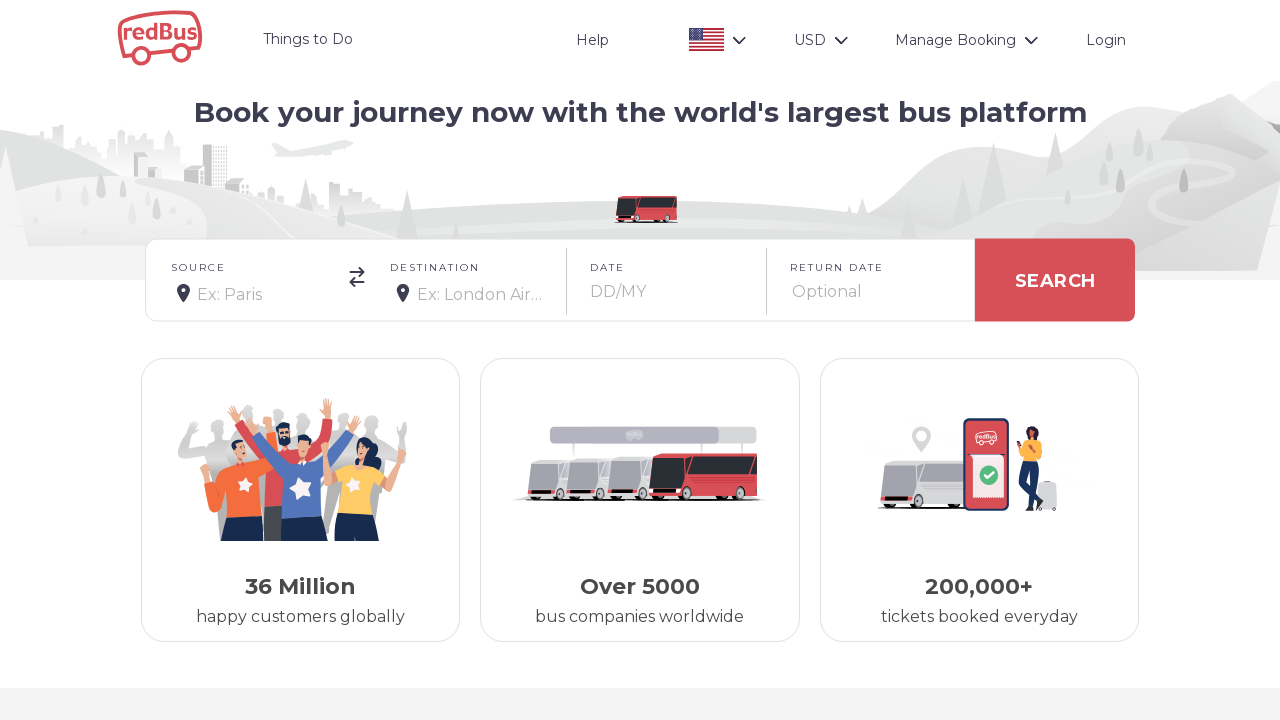